Navigates to a CSDN blog page and verifies that article links are present on the page

Starting URL: https://blog.csdn.net/lzw_java?type=blog

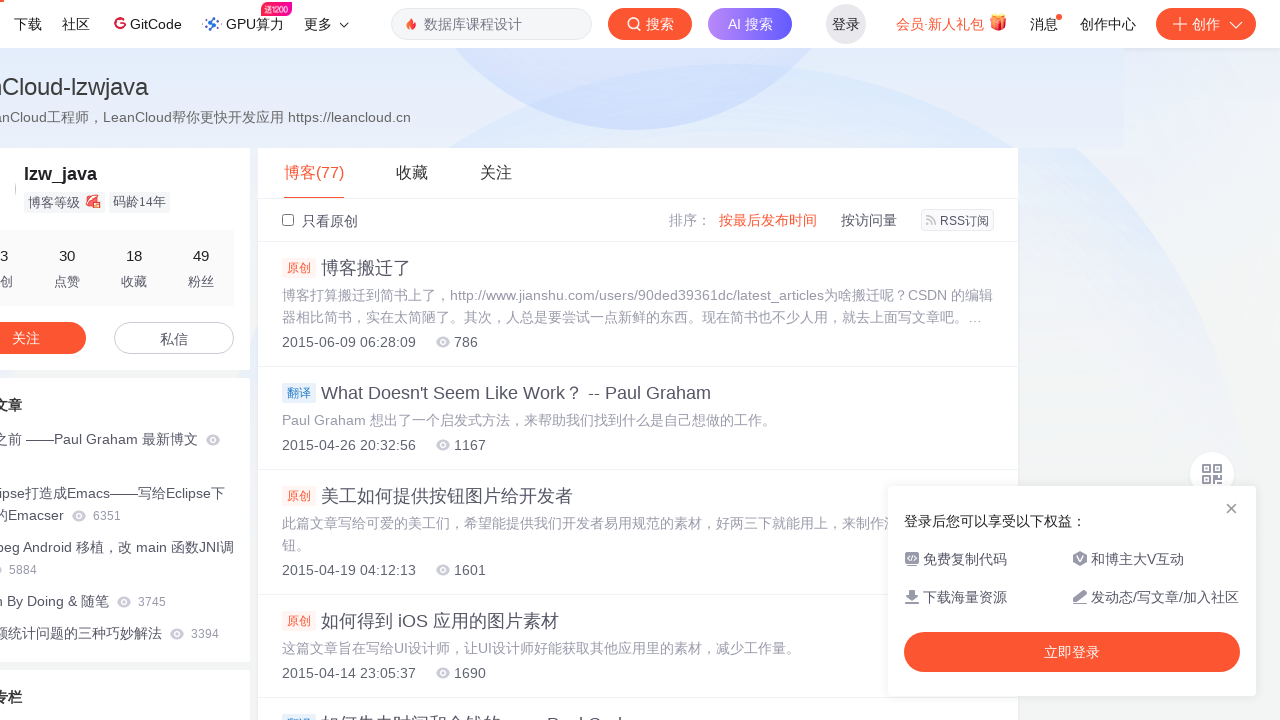

Navigated to CSDN blog page for lzw_java
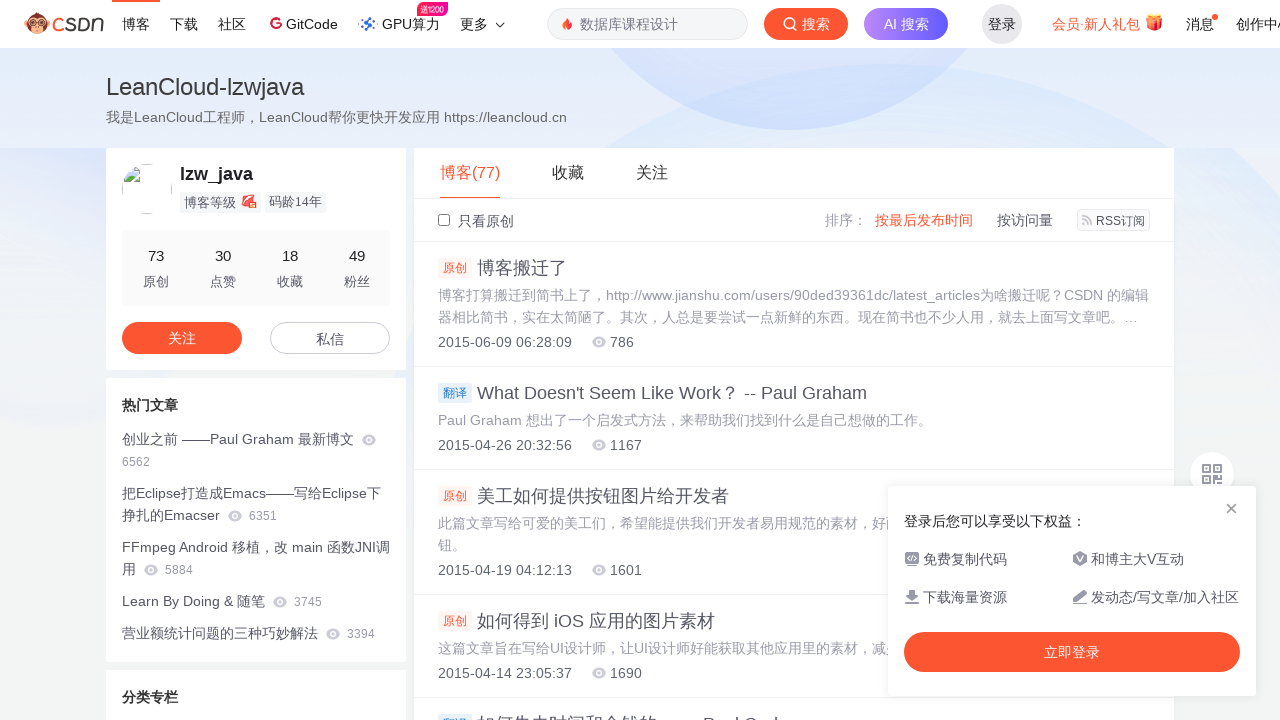

Article links loaded on the blog page
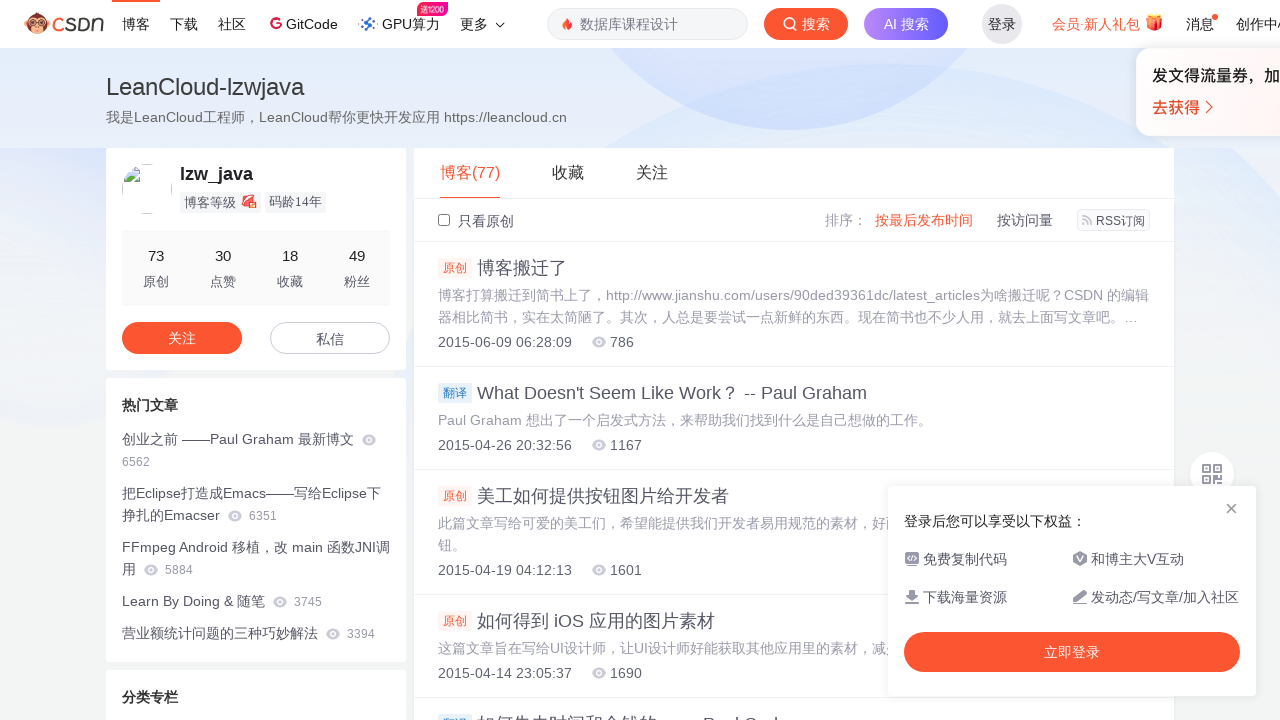

Verified that article links are present on the page
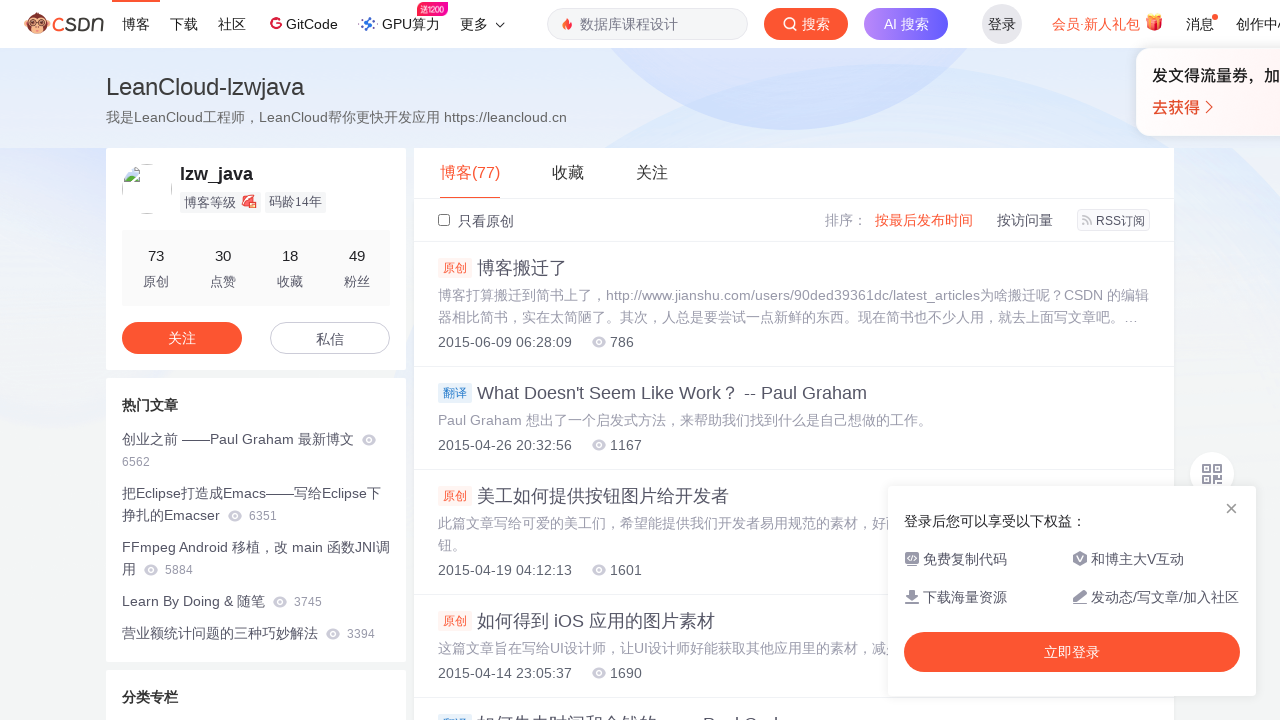

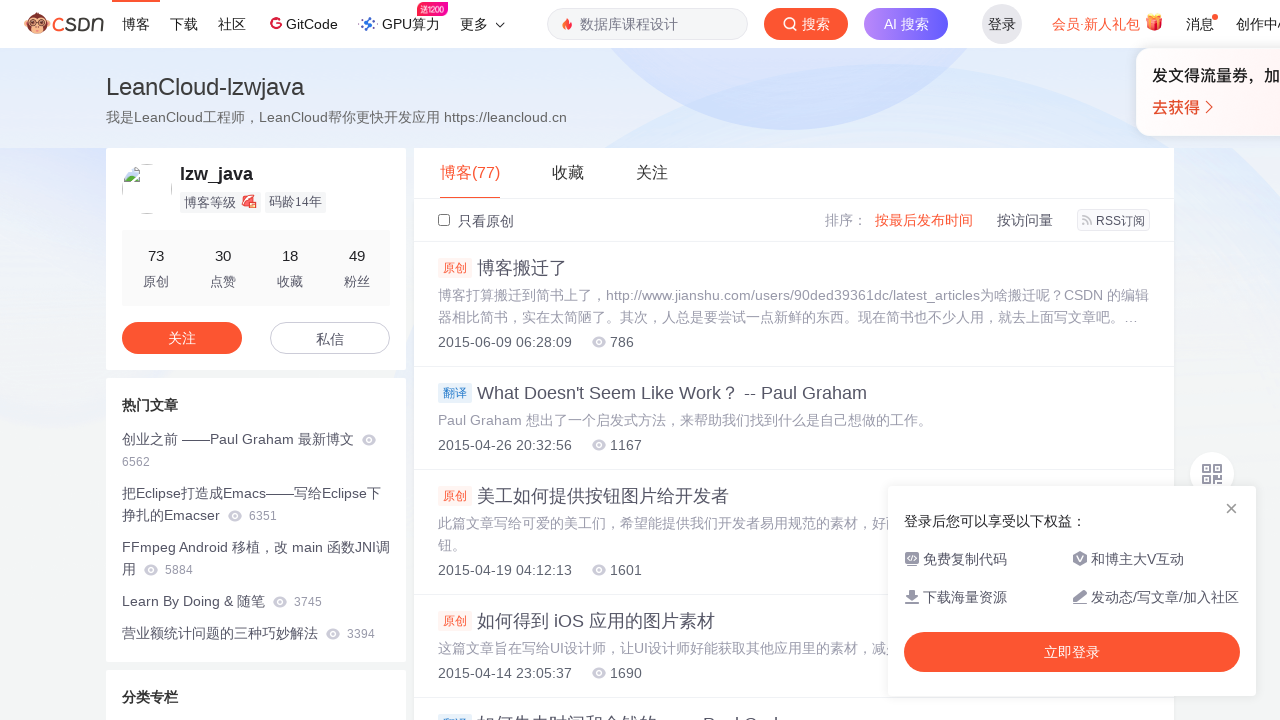